Tests dropdown functionality by verifying options exist, selecting "Option 1" by value, then selecting "Option 2" by value, and validating the selected options

Starting URL: https://the-internet.herokuapp.com/dropdown

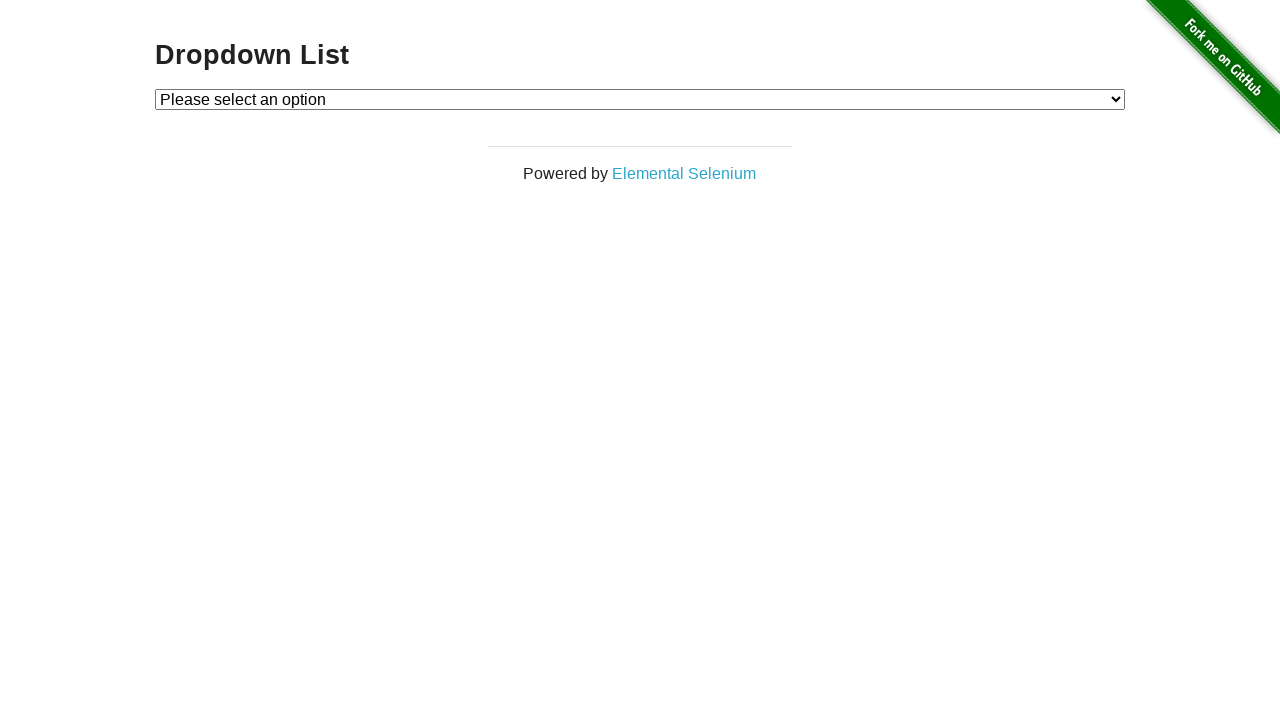

Waited for dropdown element to be present
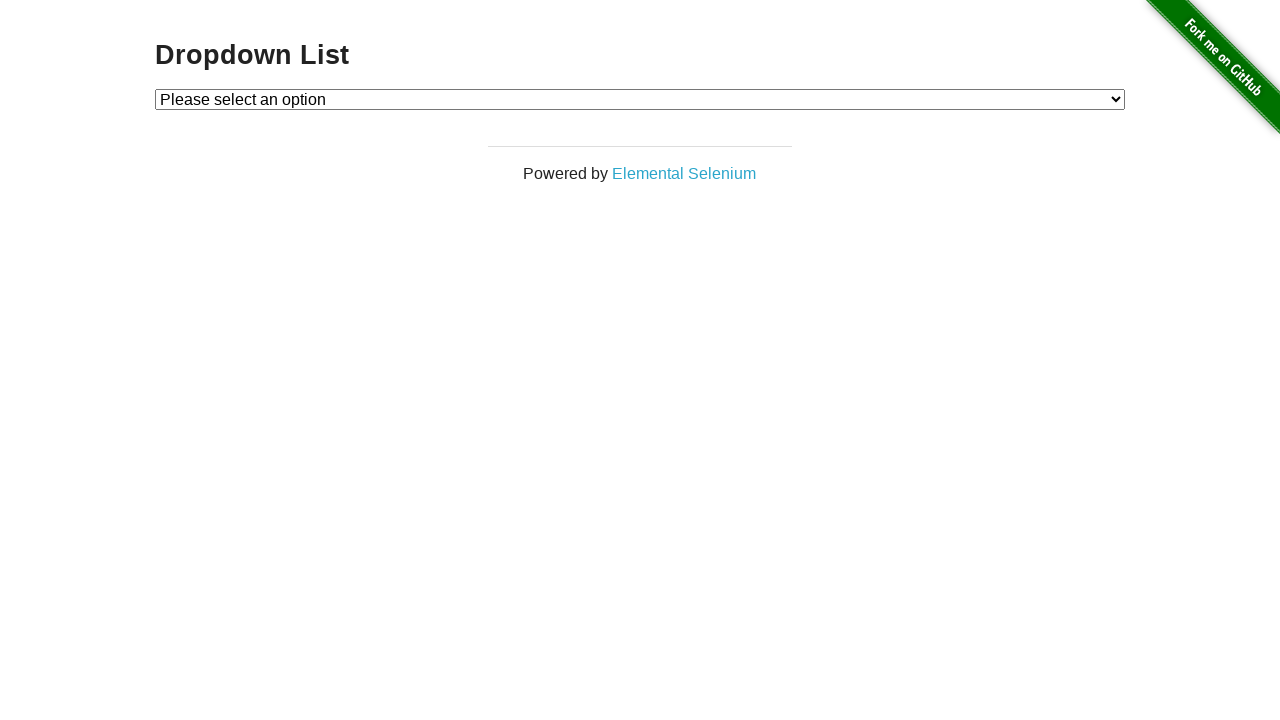

Selected Option 1 by value on #dropdown
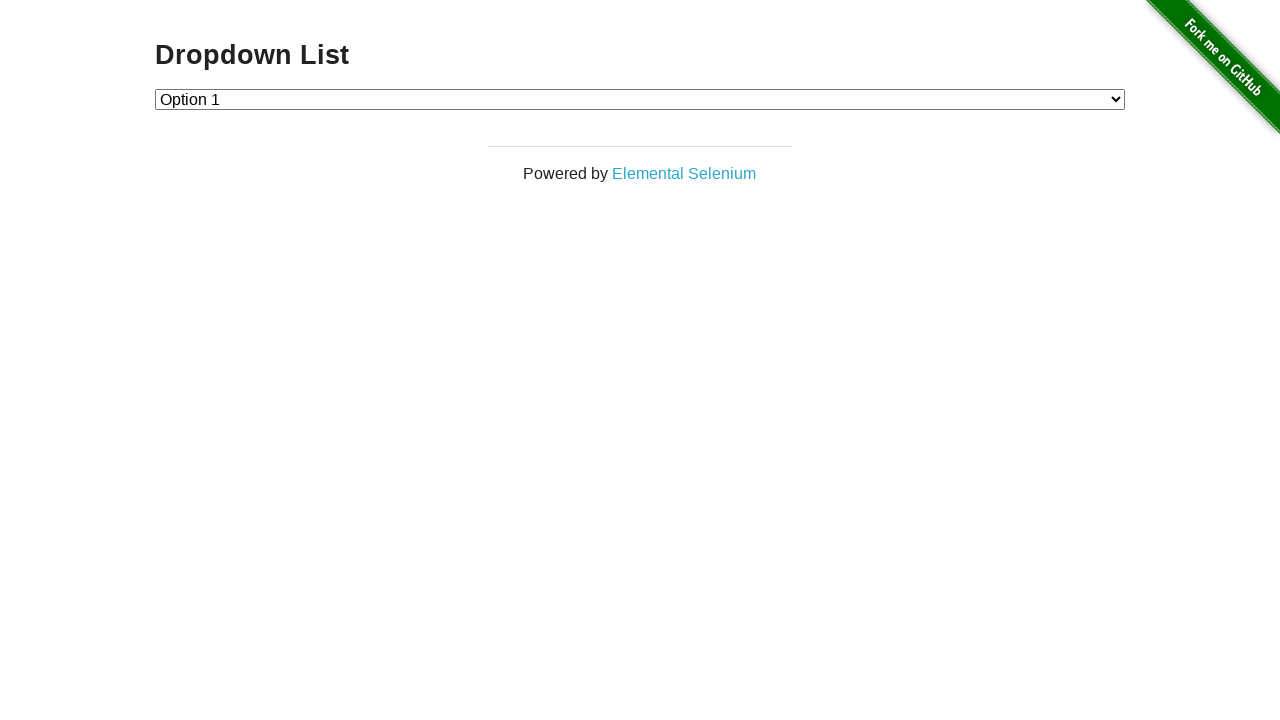

Retrieved selected dropdown value
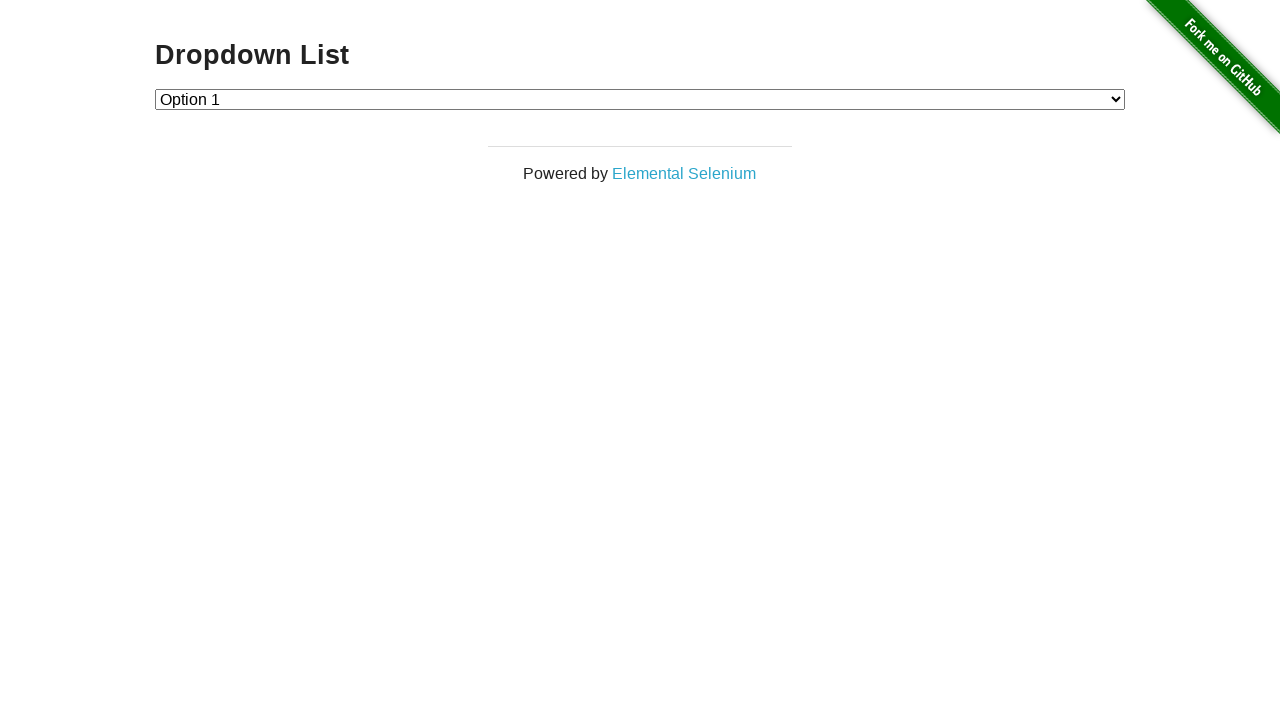

Verified Option 1 is selected
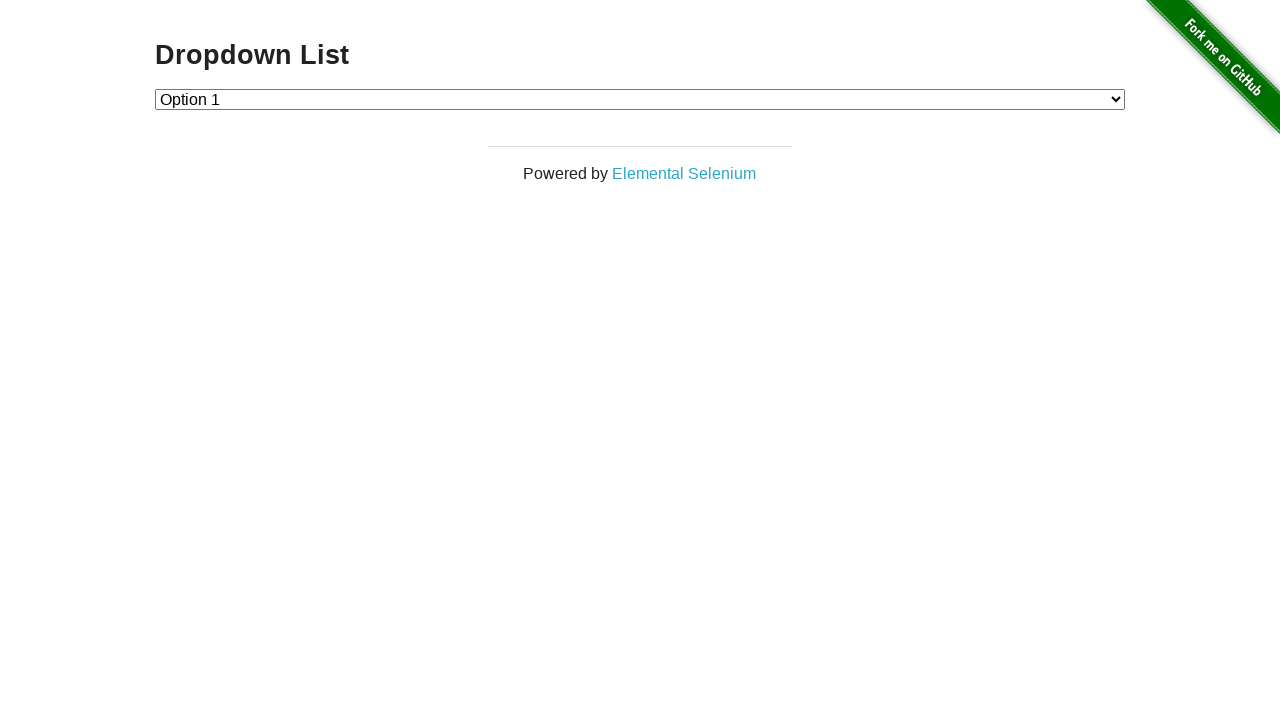

Selected Option 2 by value on #dropdown
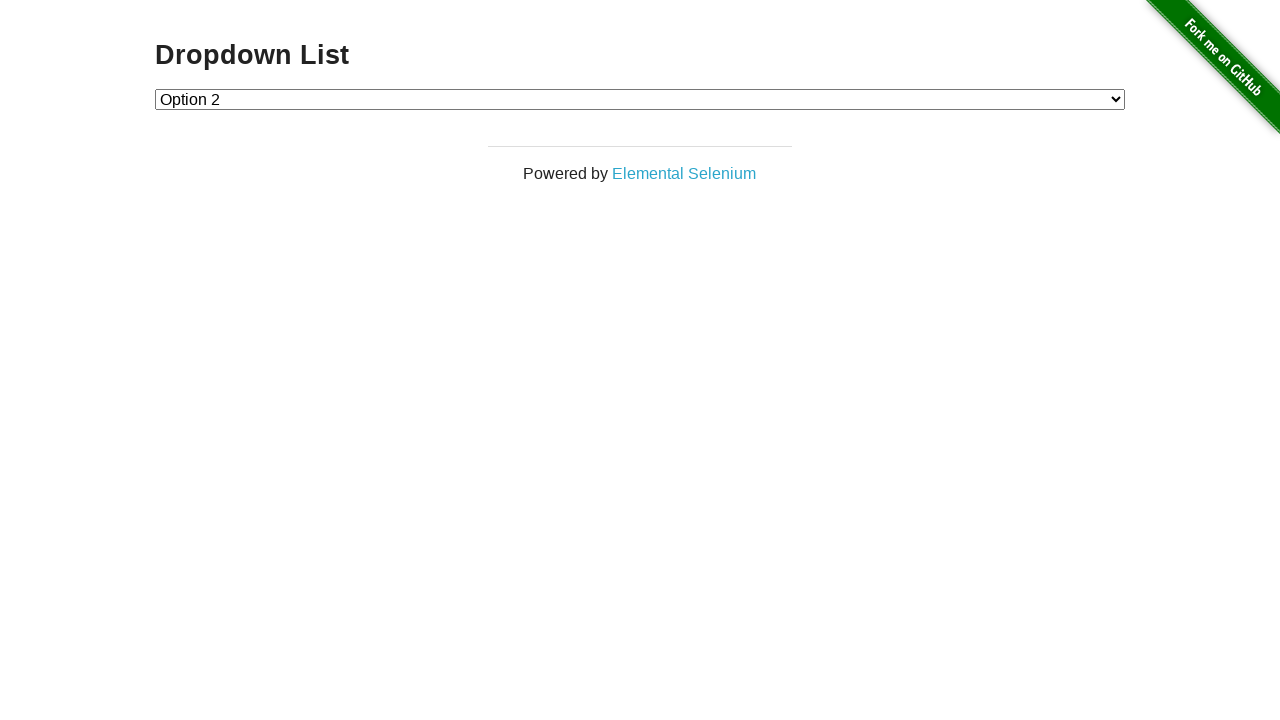

Retrieved selected dropdown value
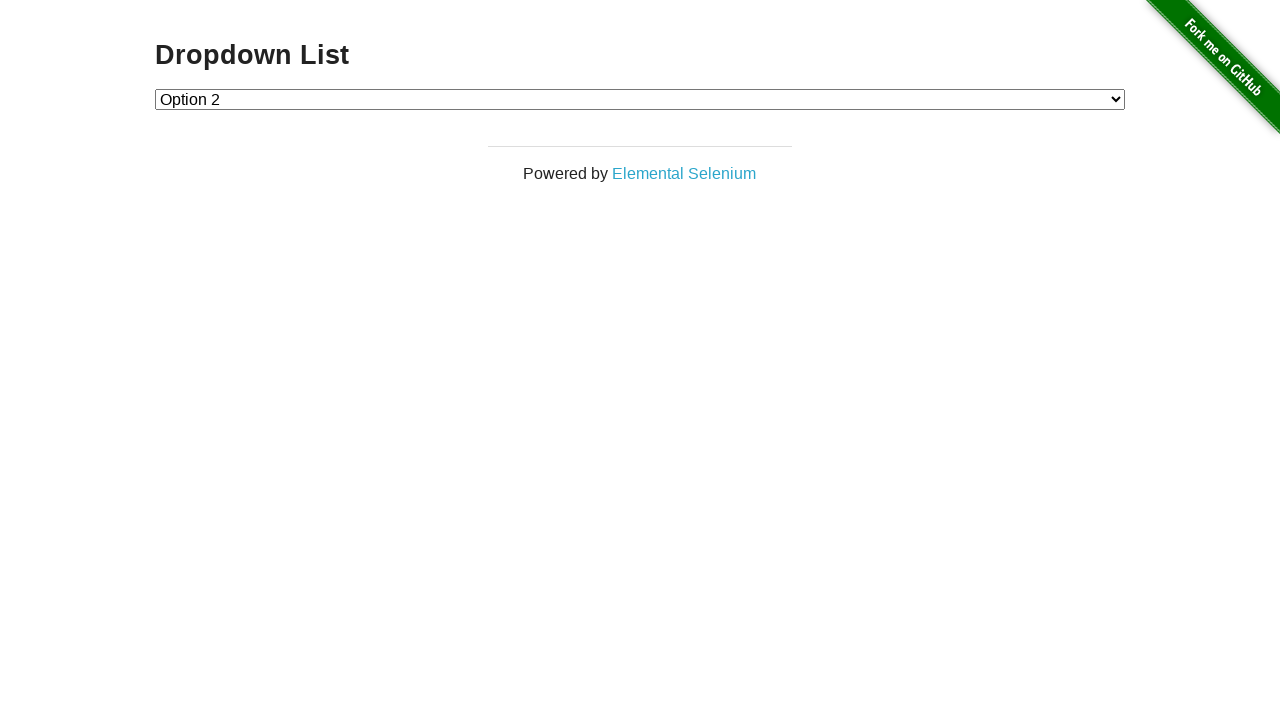

Verified Option 2 is selected
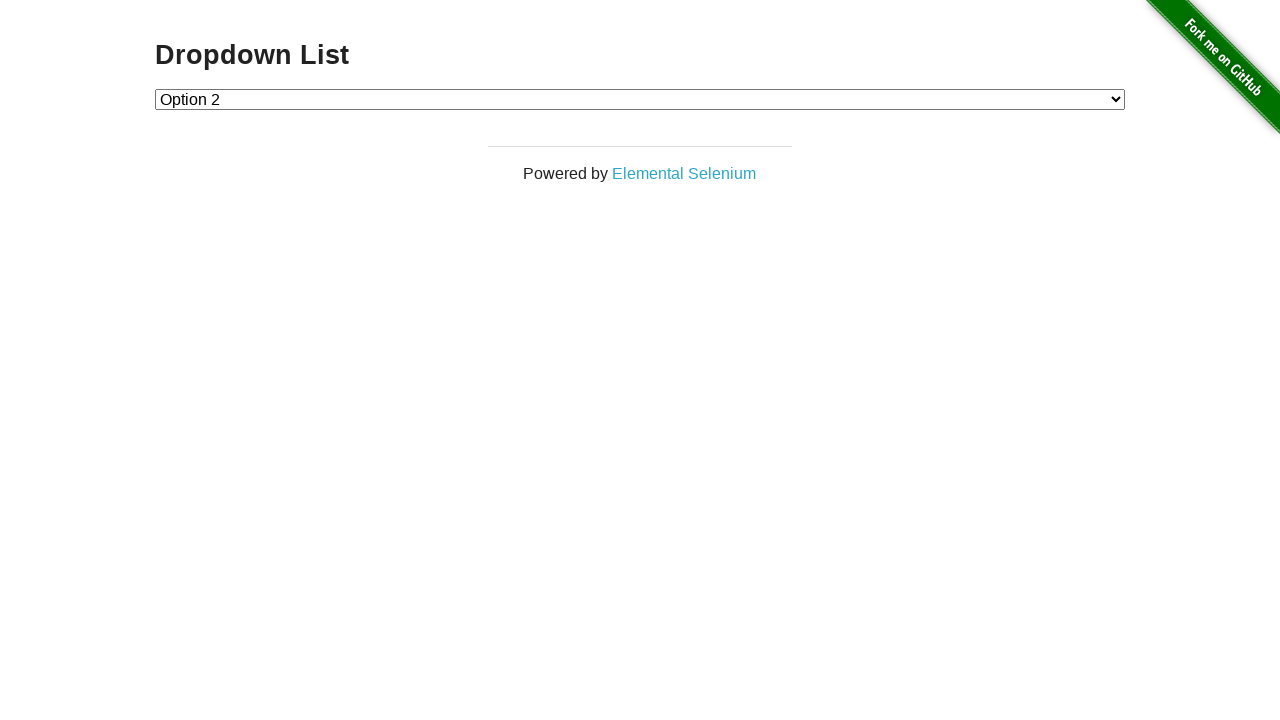

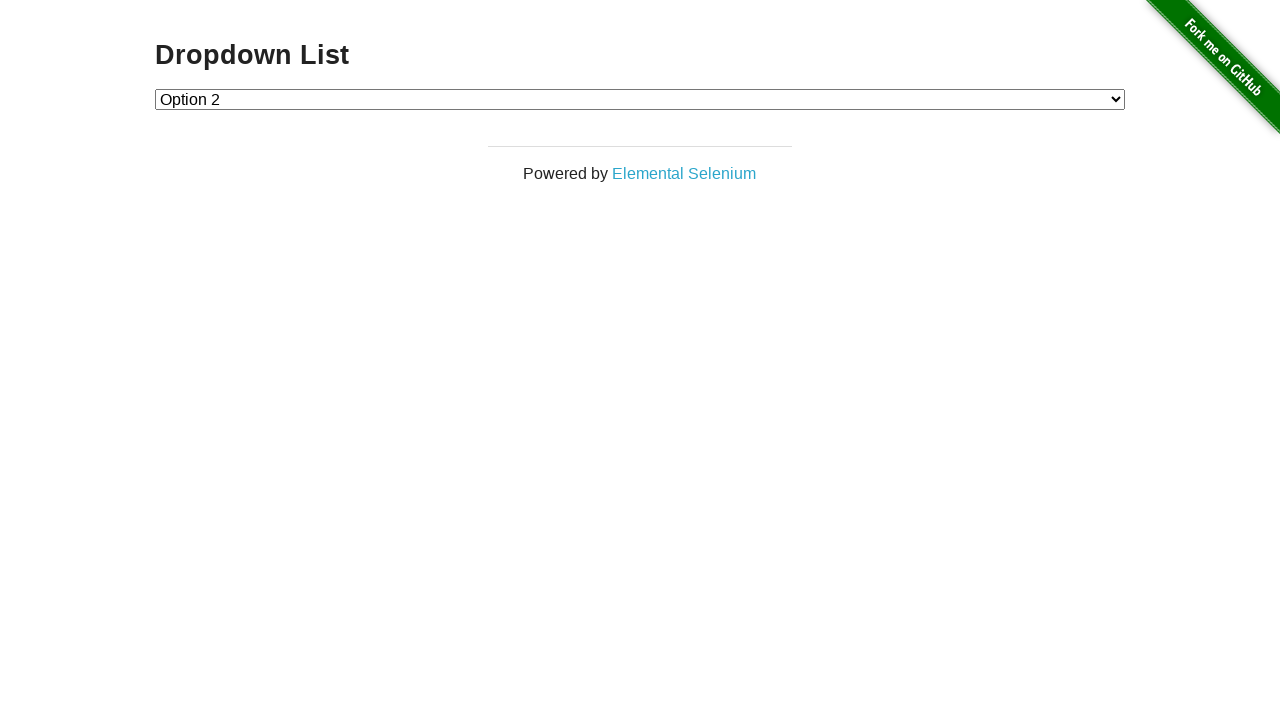